Tests drag and drop functionality on the jQuery UI droppable demo page by dragging an element onto a drop target

Starting URL: https://jqueryui.com/droppable/

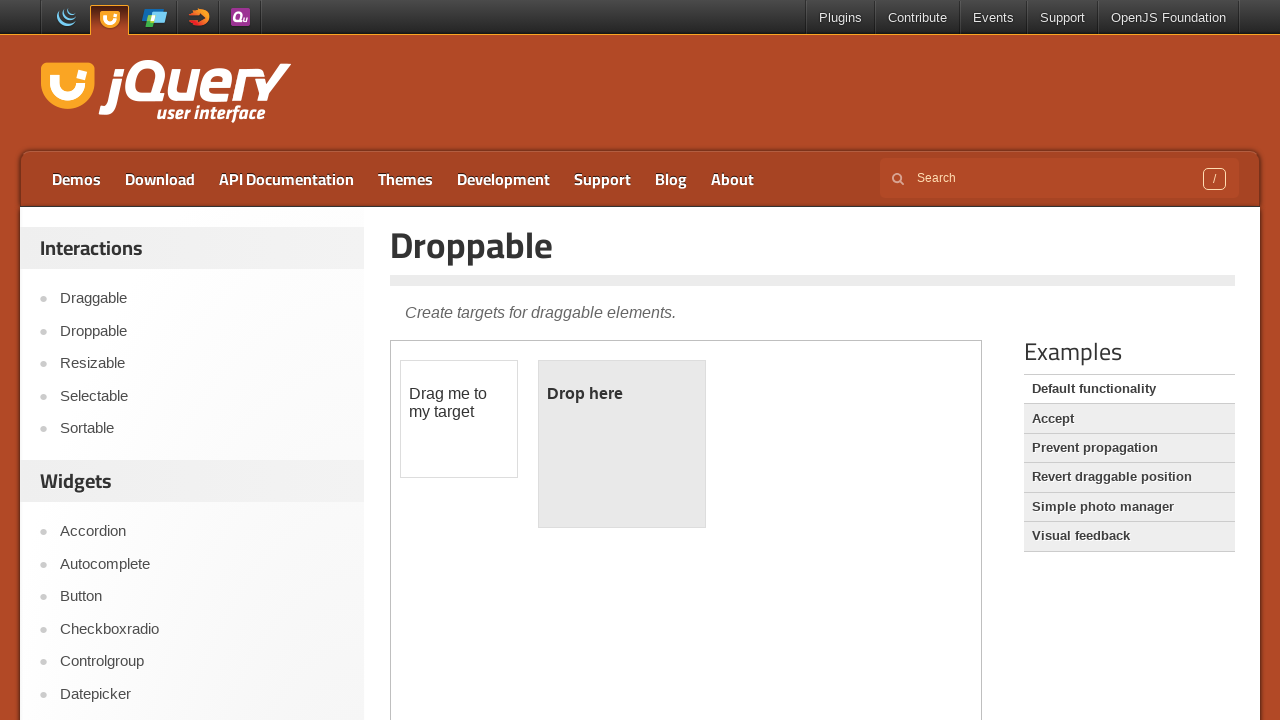

Clicked on Demos navigation link at (109, 18) on xpath=//*[@id='global-nav']//nav//ul[1]/li[2]/a
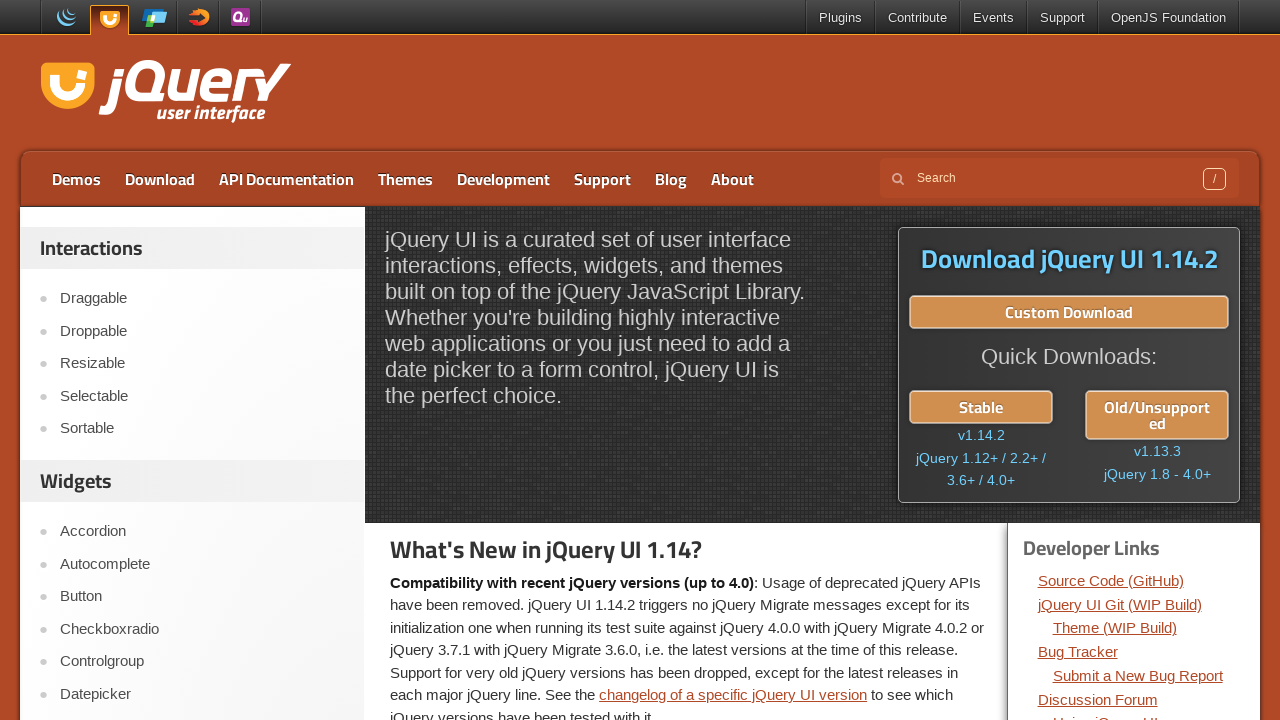

Clicked on Droppable in sidebar at (202, 331) on xpath=//*[@id='sidebar']/aside[1]/ul/li[2]/a
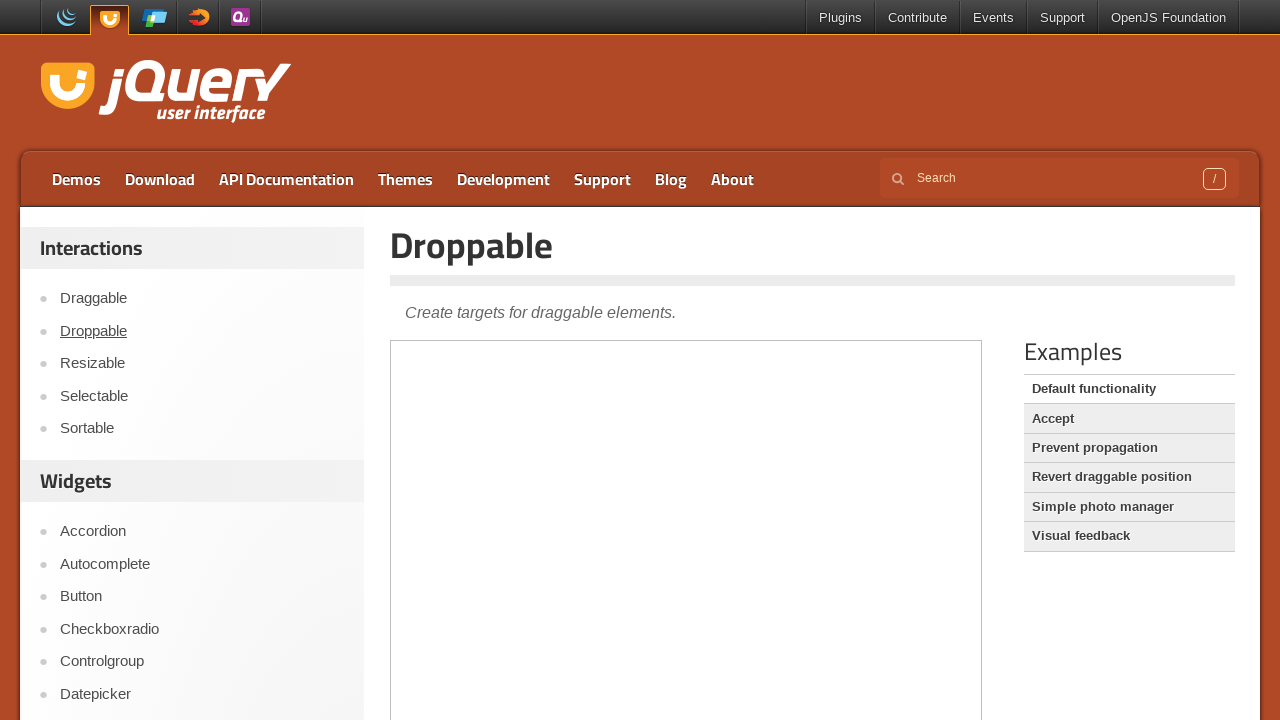

Demo iframe loaded
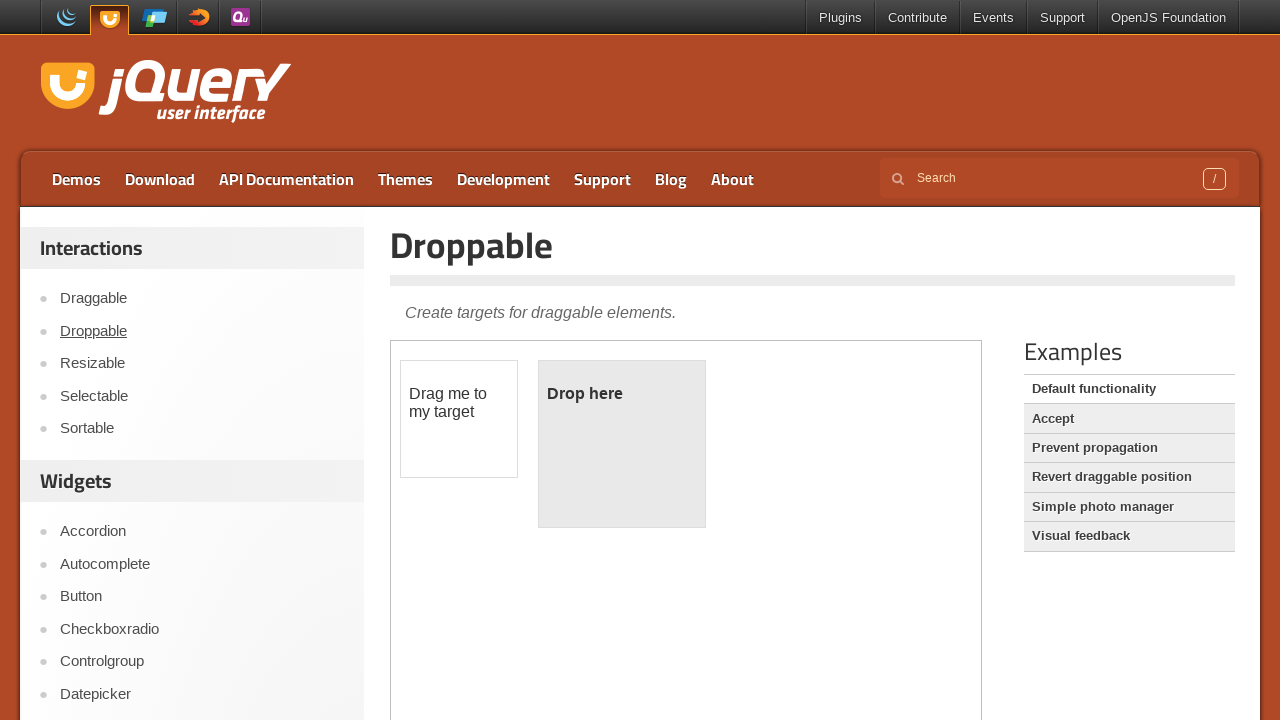

Switched to demo iframe
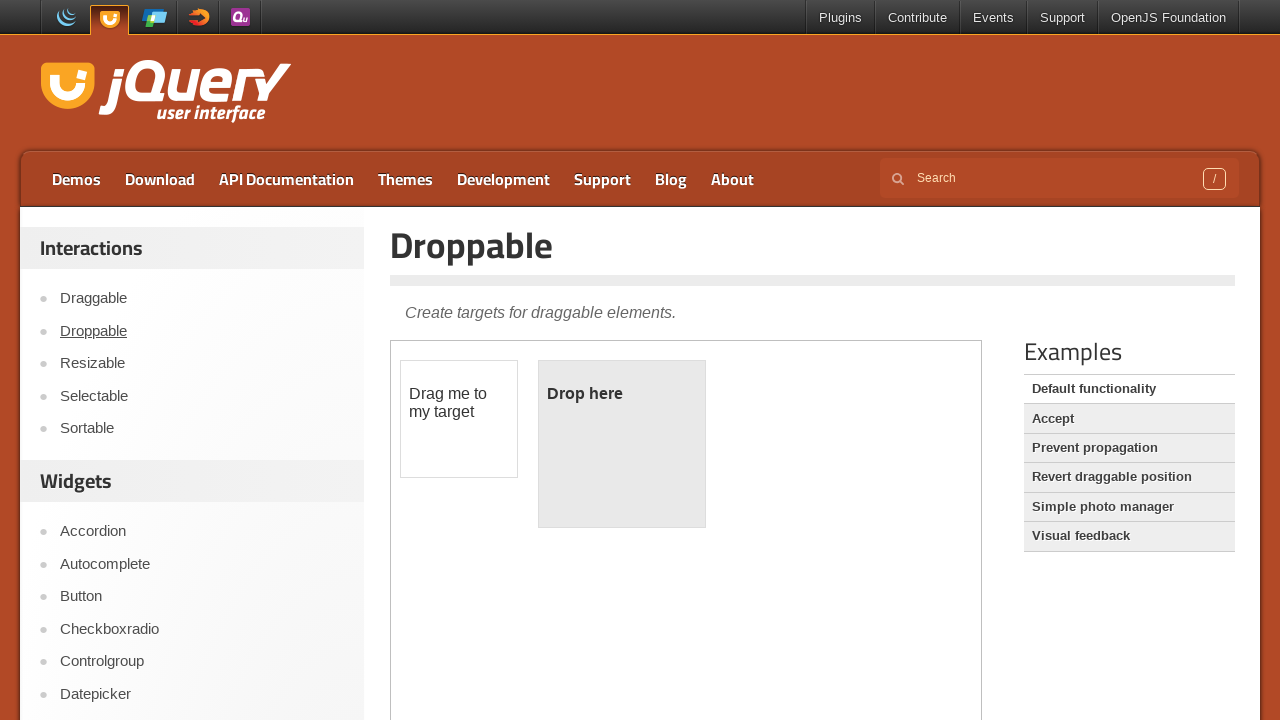

Located draggable and droppable elements
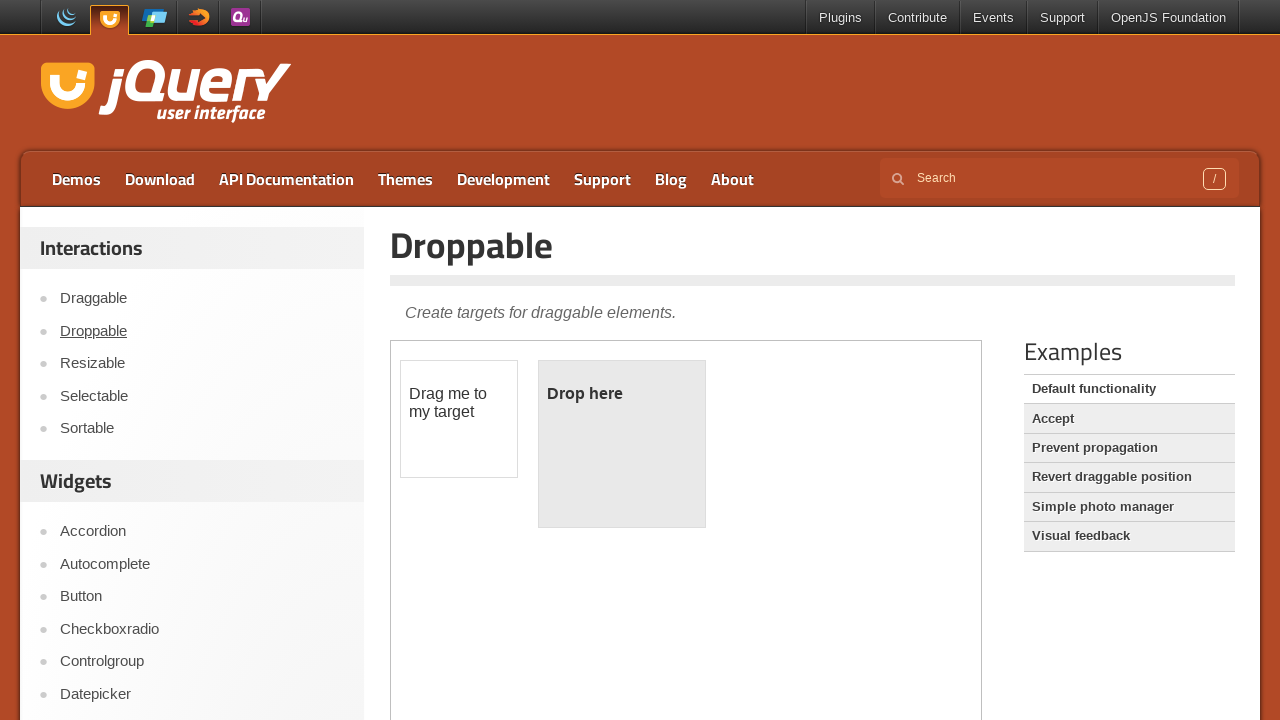

Dragged element onto drop target at (622, 444)
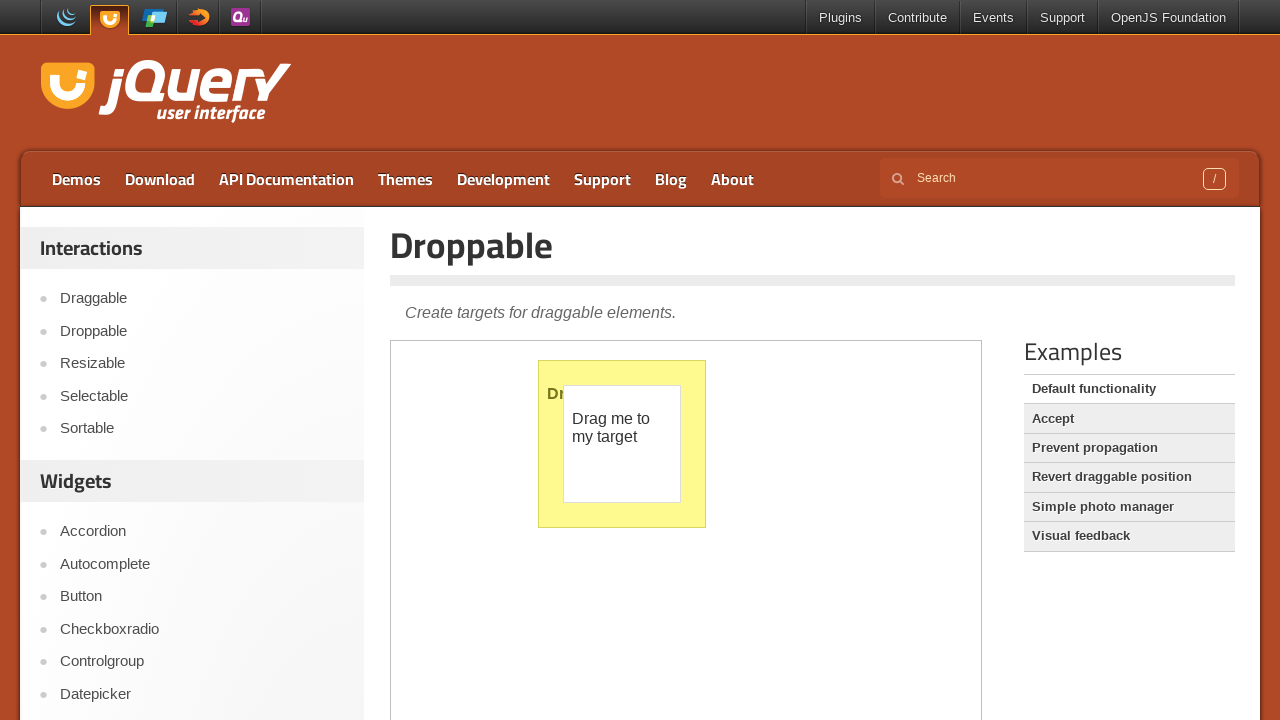

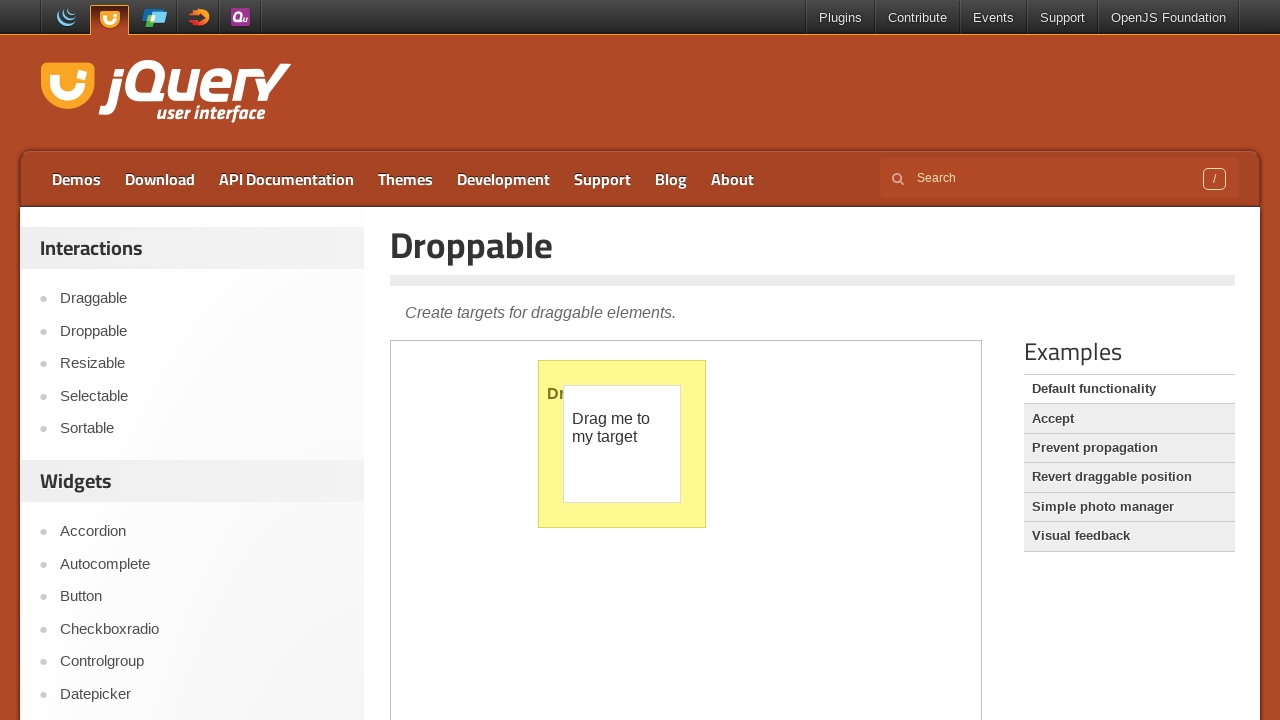